Tests skill builder interface by selecting a warrior class and activating a skill

Starting URL: https://bdocodex.com/ru/skillbuilder/

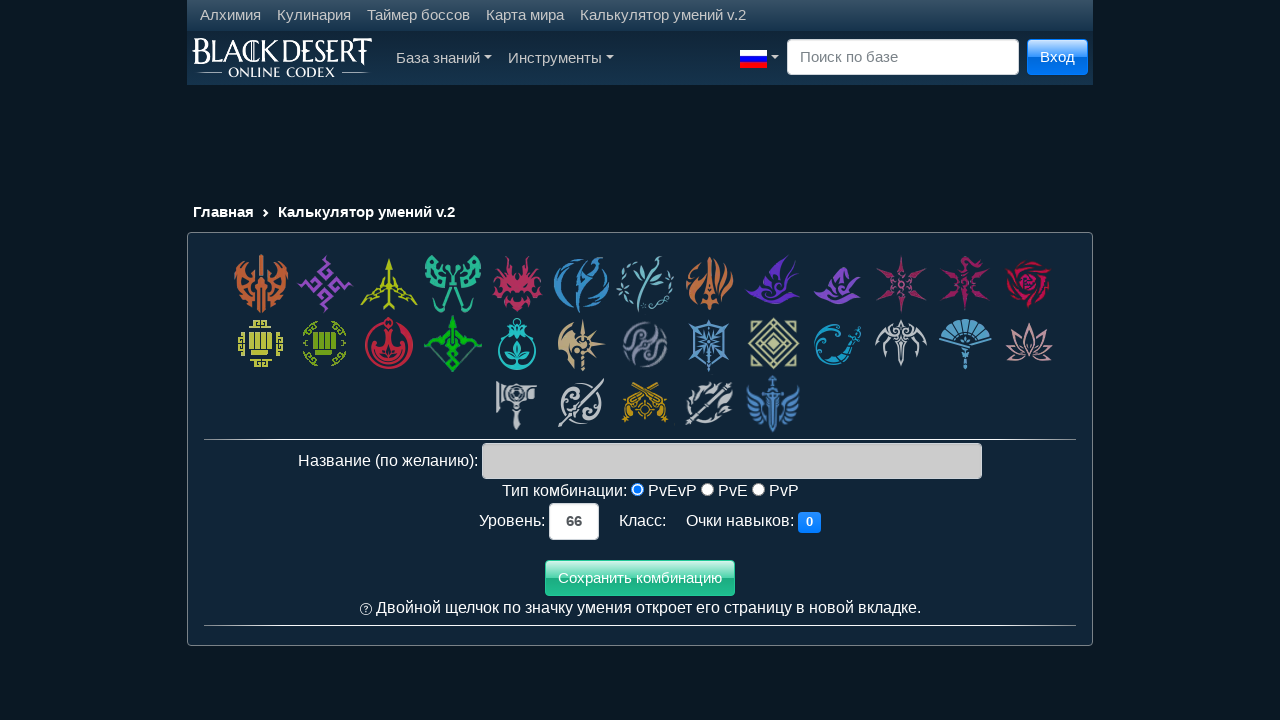

Waited for skill builder page to load
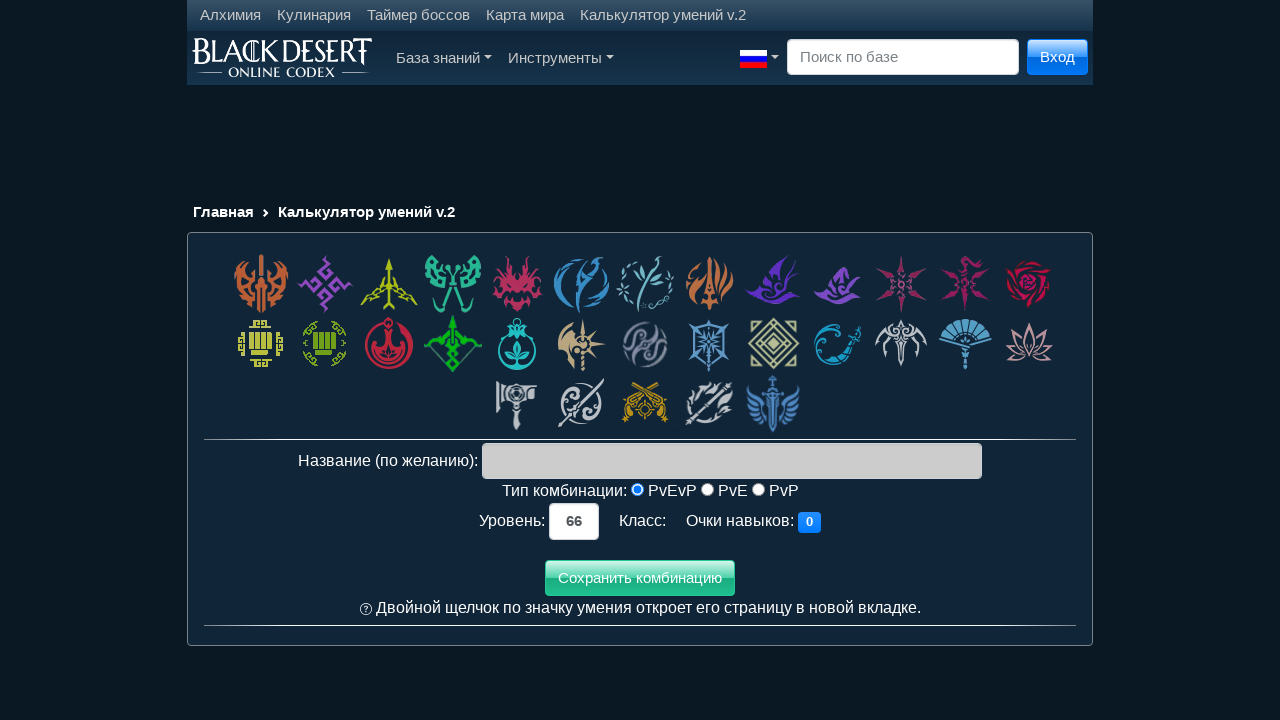

Selected warrior class from available classes at (261, 284) on div.class_cell:first-child > *
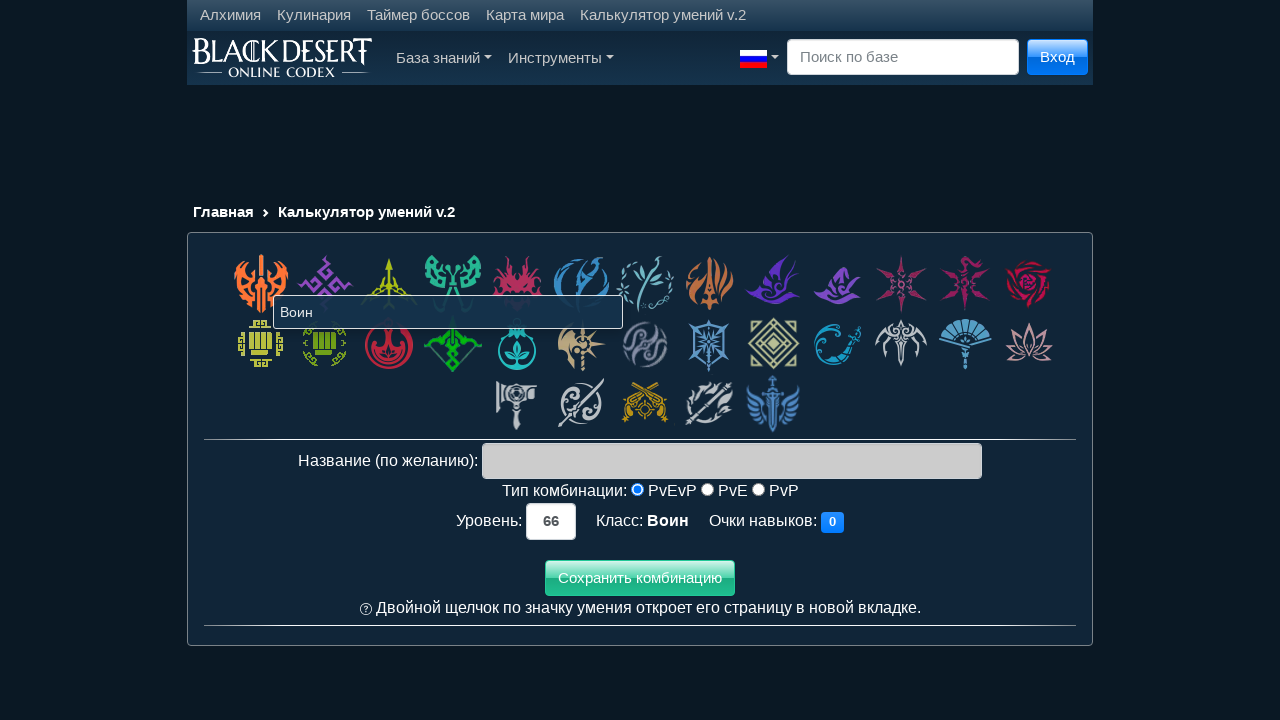

Waited for warrior skill tree to fully load
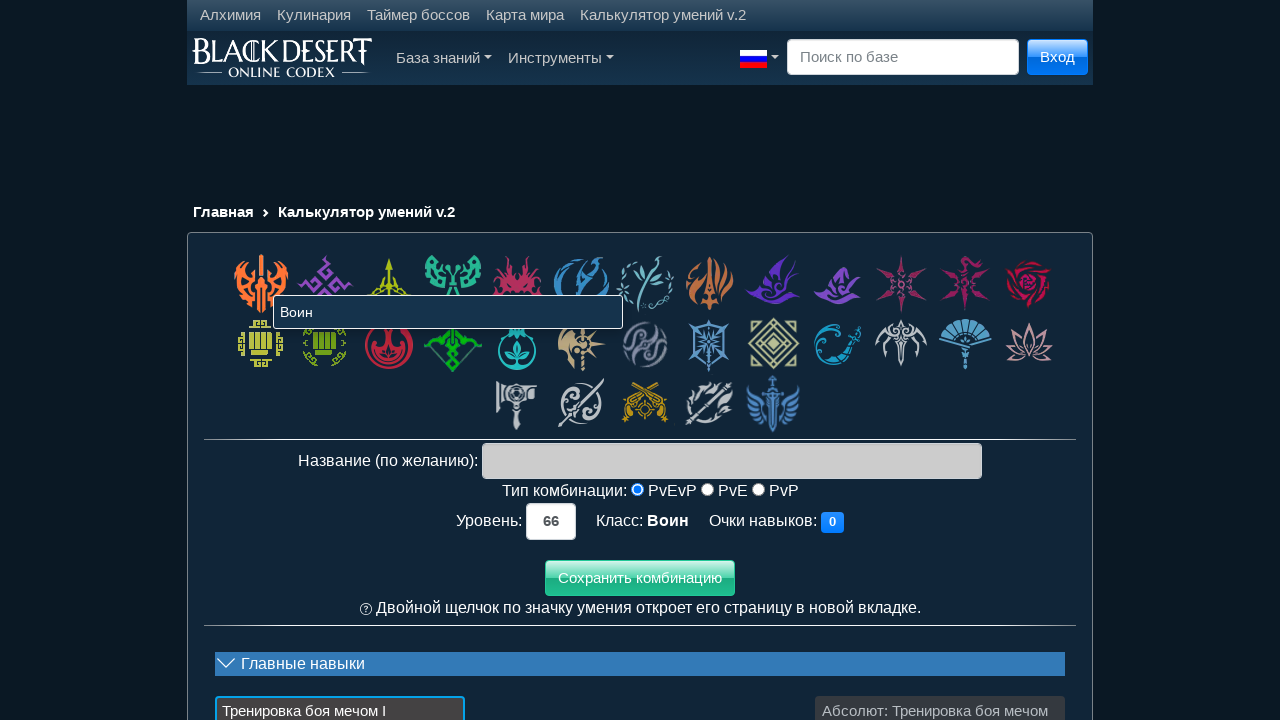

Clicked on Absolute skill to activate it at (940, 680) on div[data-gid='618']
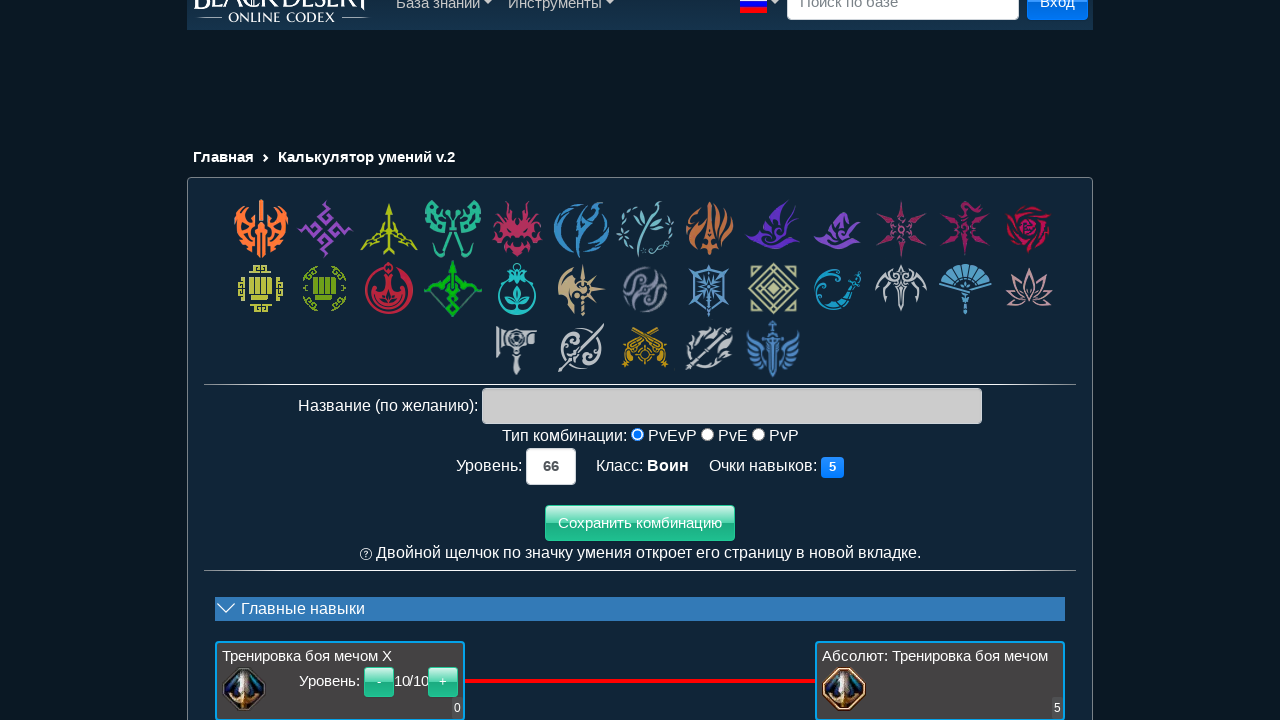

Waited for skill activation to complete
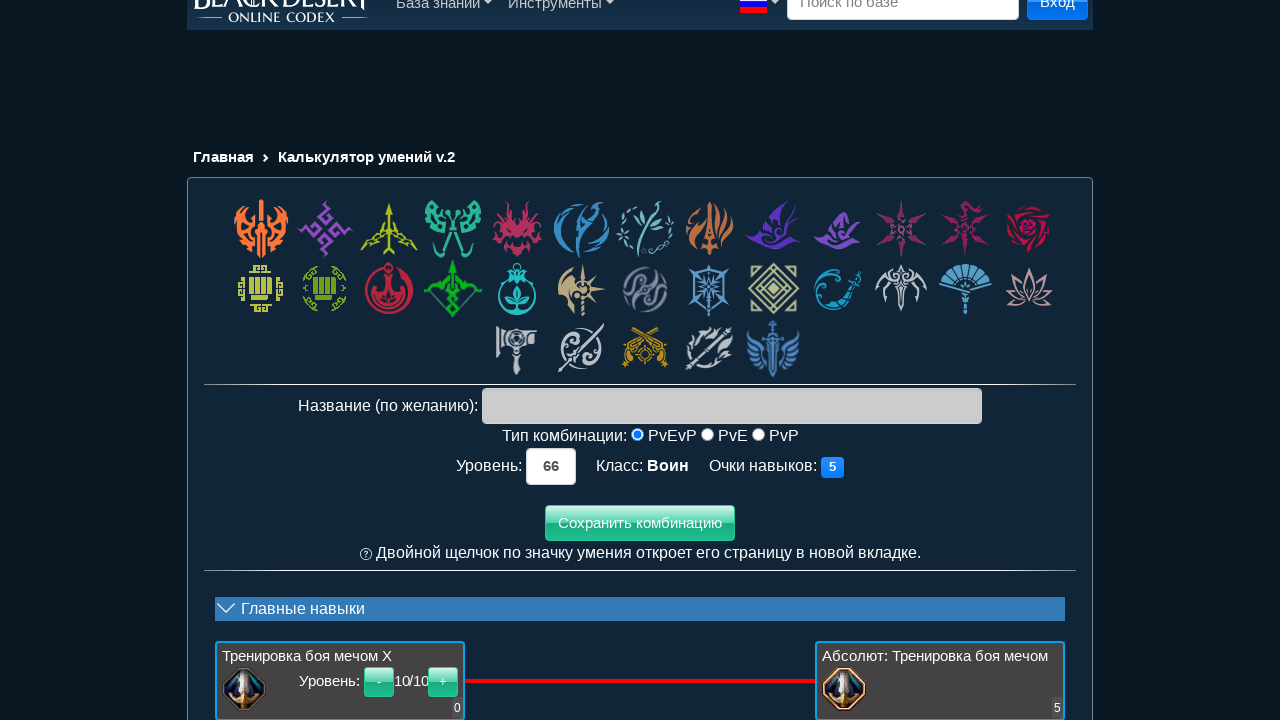

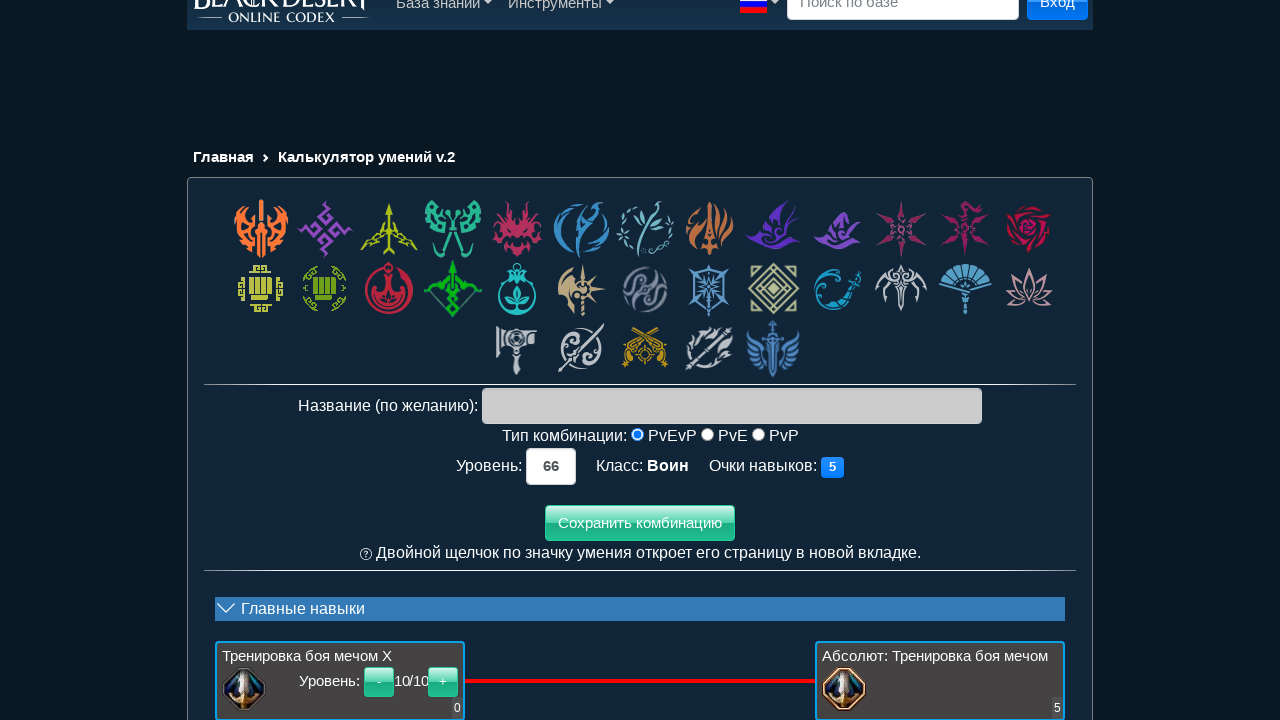